Tests the autosuggest/autocomplete functionality on a search box by typing a search term, waiting for suggestions to appear, then using keyboard navigation (arrow down keys) to select a suggestion from the dropdown.

Starting URL: https://livingliquidz.com

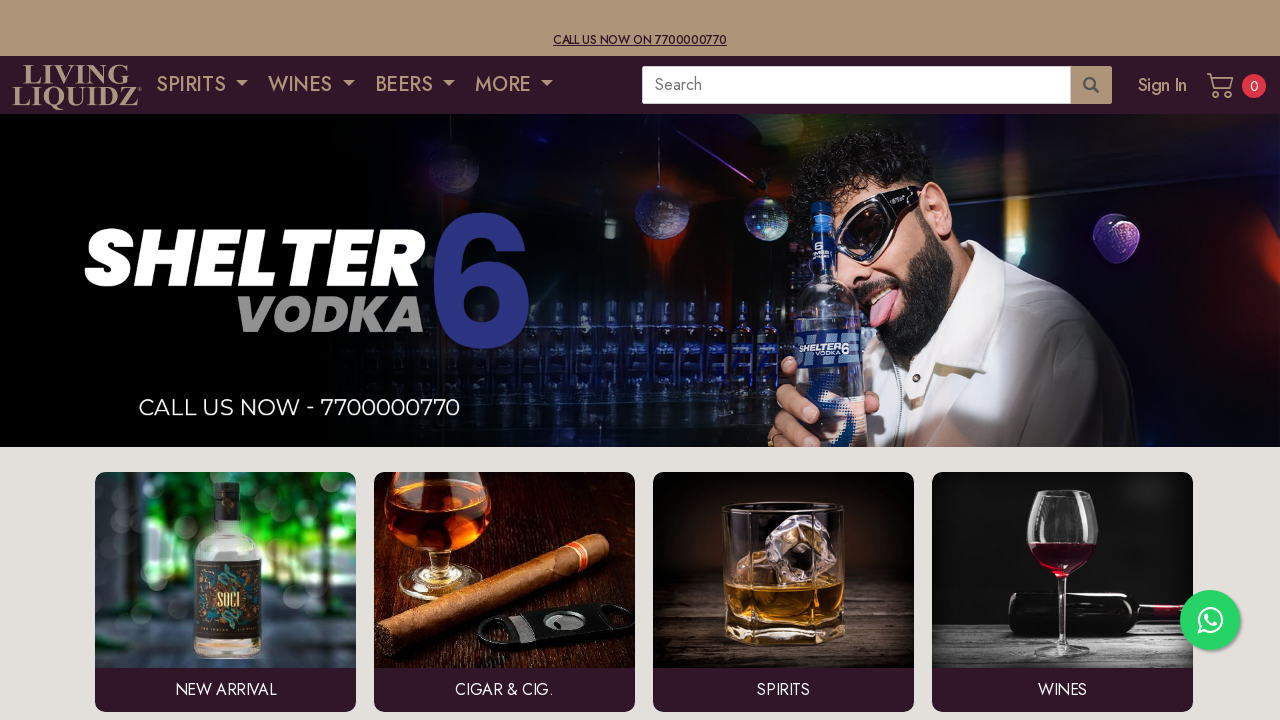

Page loaded and DOM content rendered
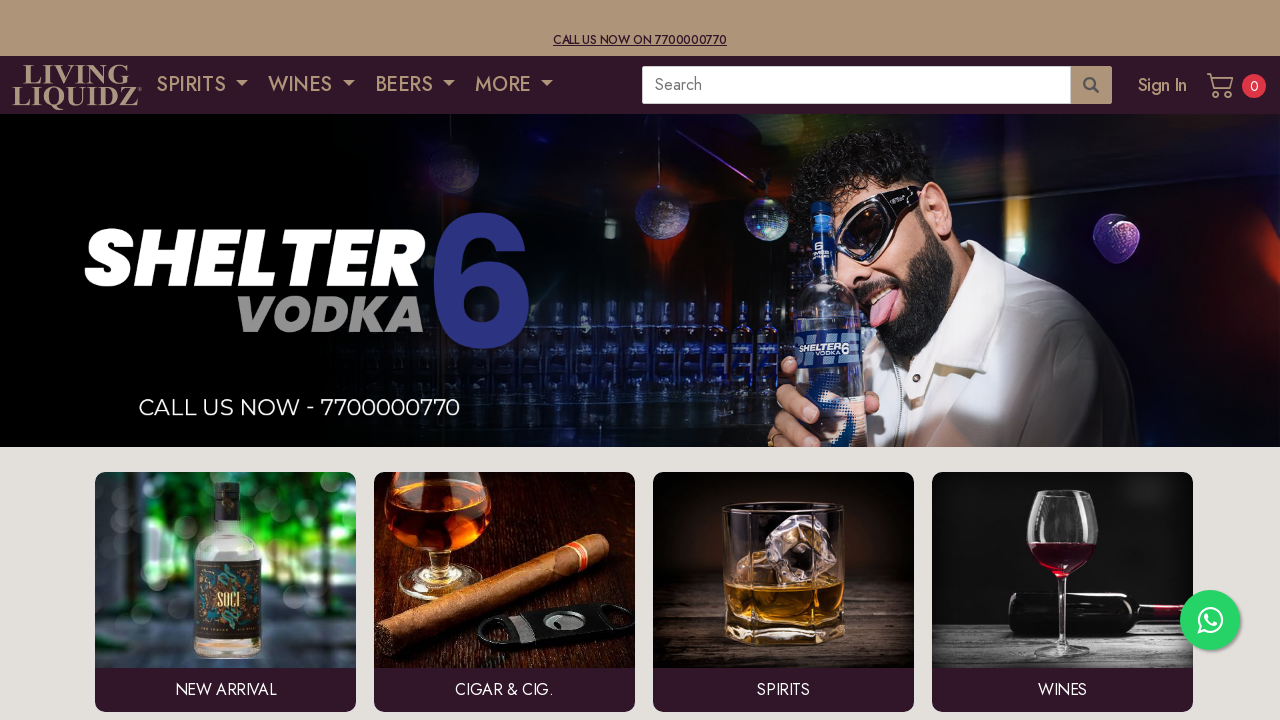

Typed 'beer' into search field on input.wbr-main-search
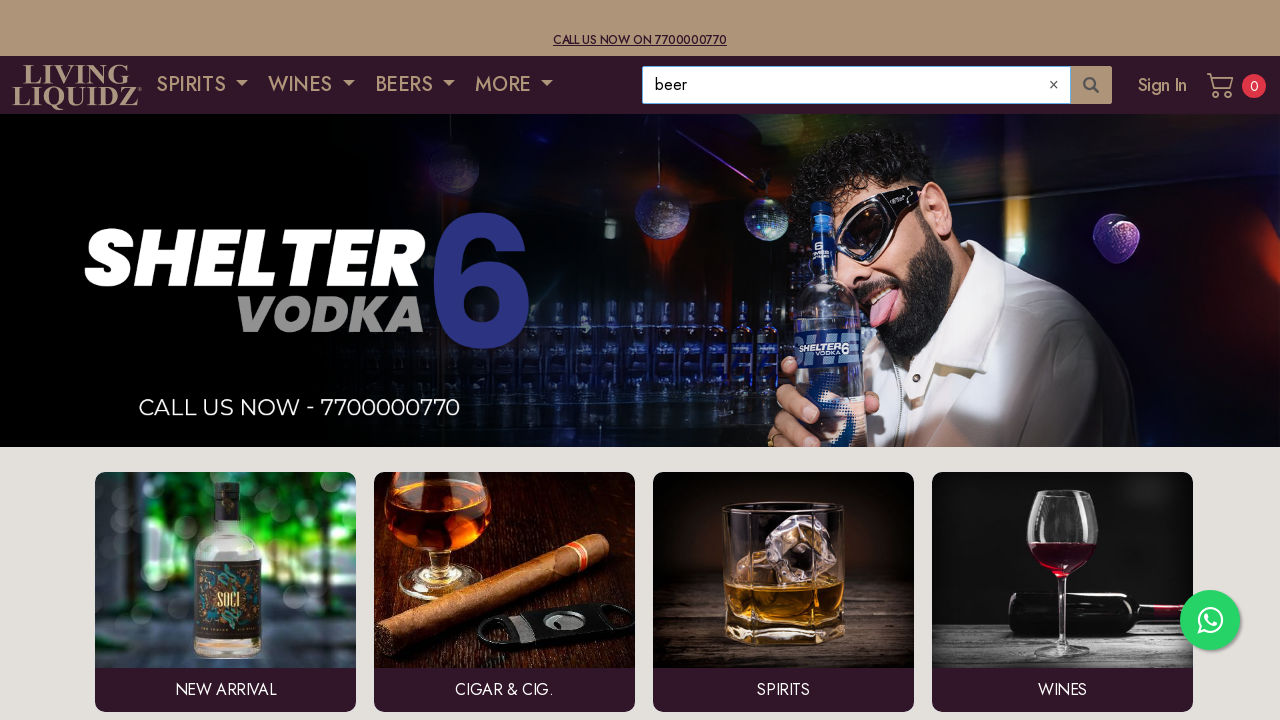

Waited 3 seconds for autosuggest dropdown to appear
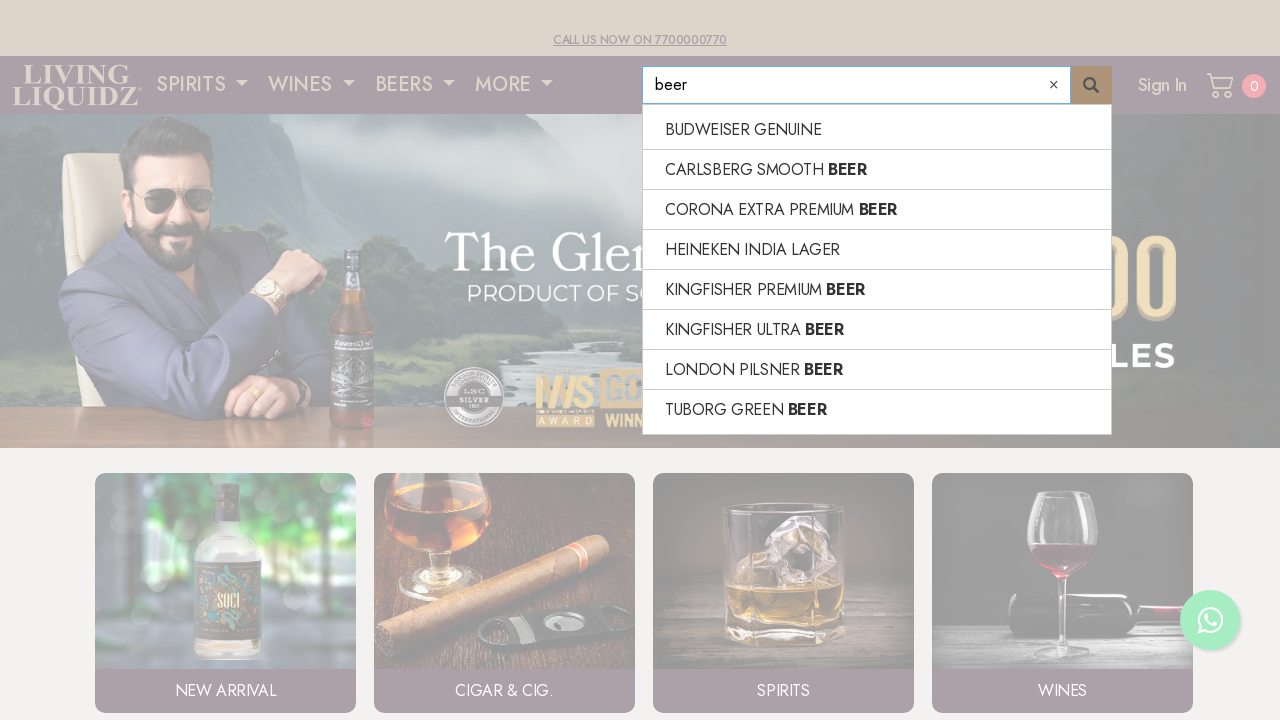

Pressed ArrowDown to navigate to first suggestion
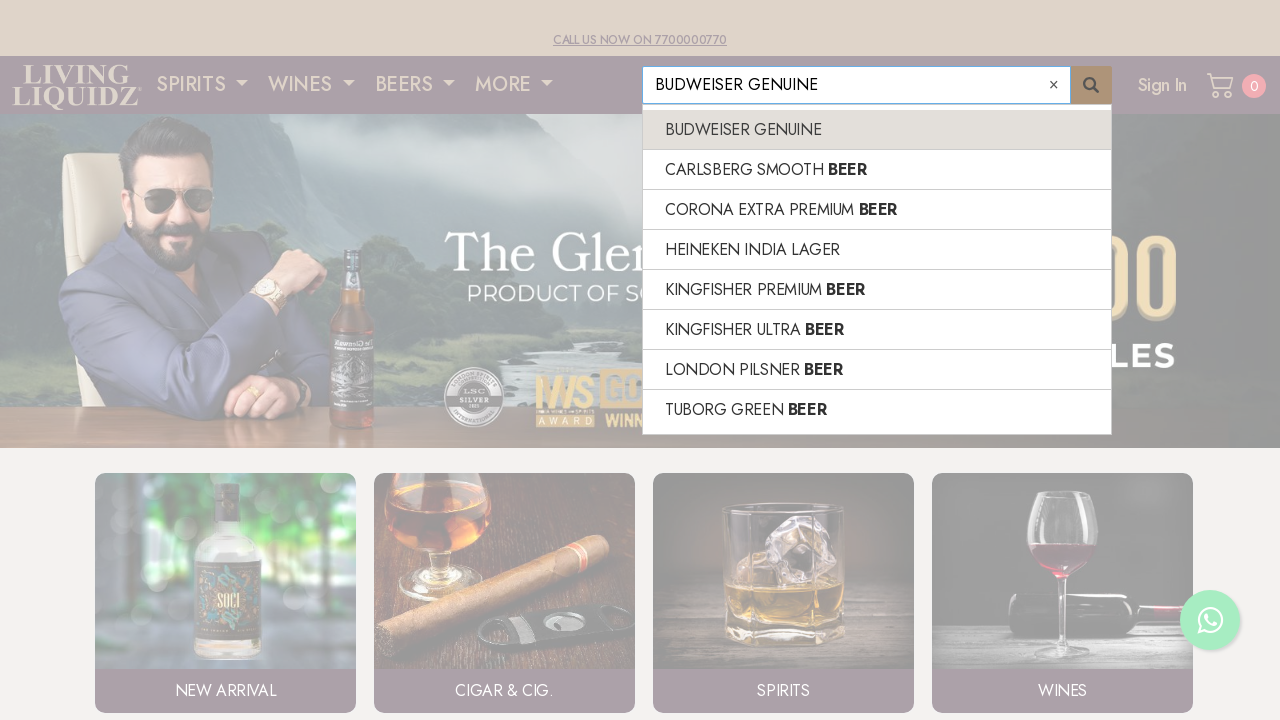

Pressed ArrowDown to navigate to second suggestion
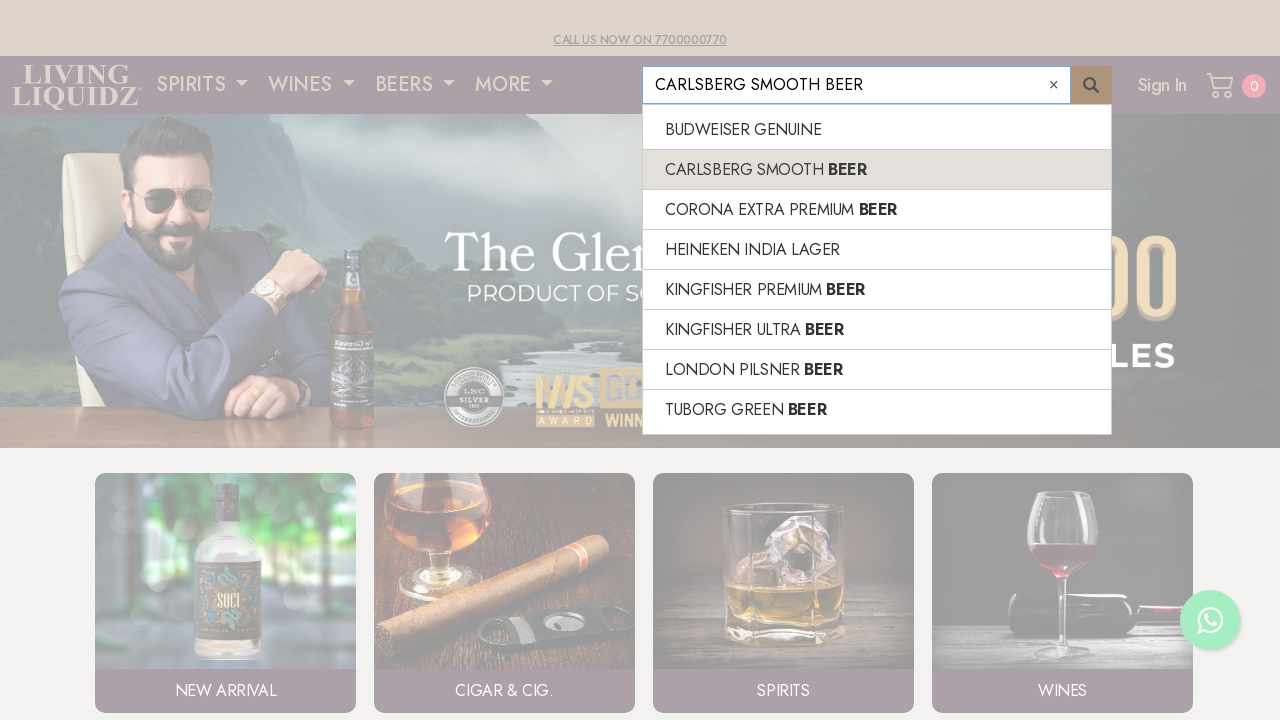

Pressed Enter to select the highlighted suggestion
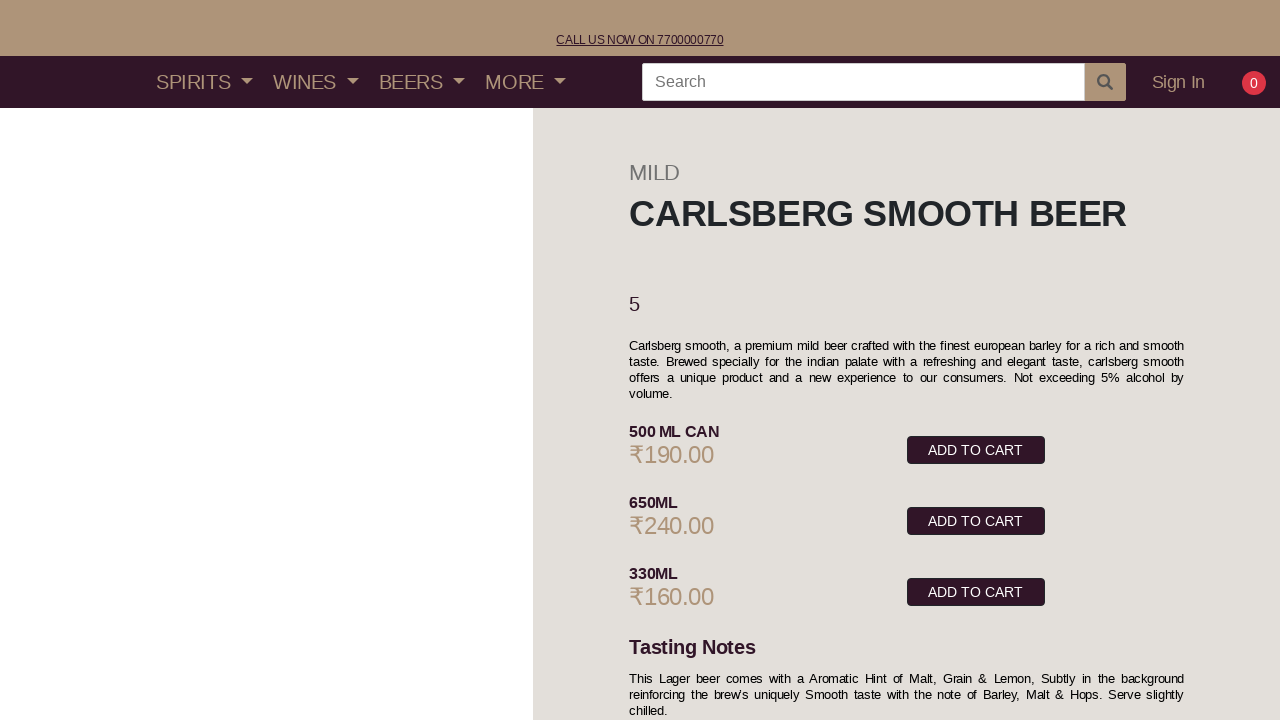

Page fully loaded after selecting suggestion
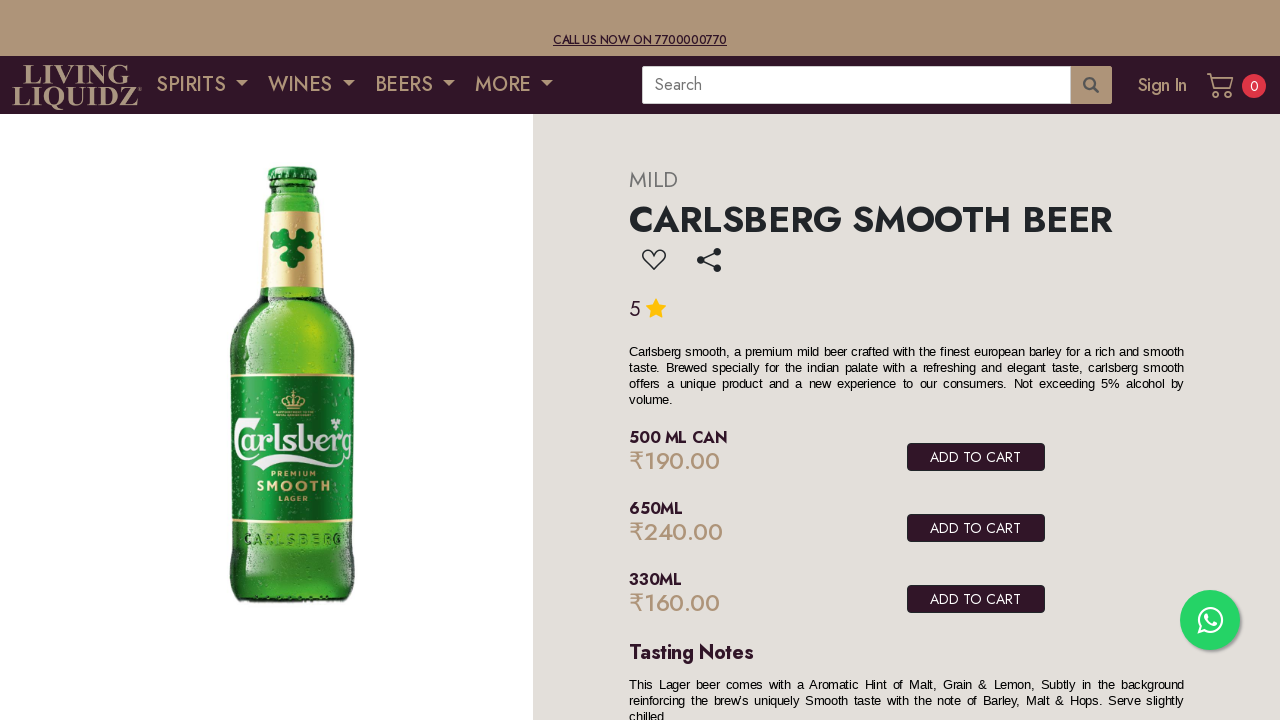

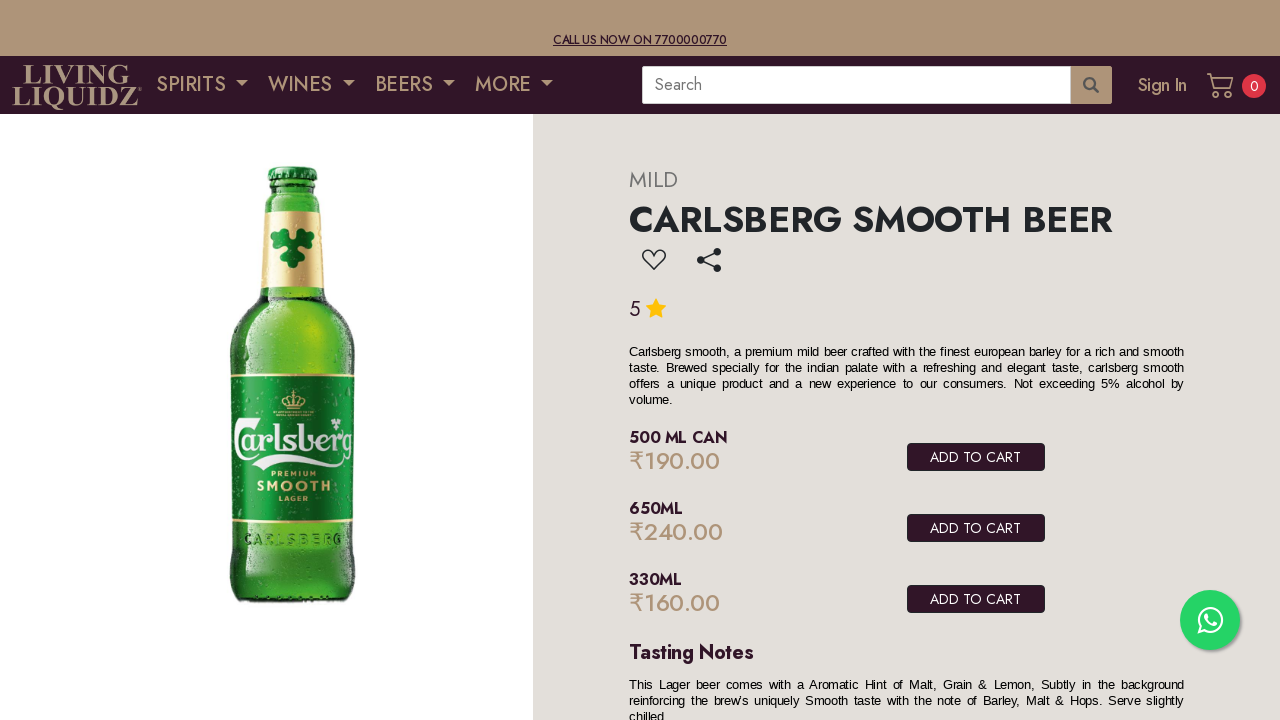